Navigates to Hotstar homepage and takes a screenshot of the page

Starting URL: https://www.hotstar.com/in/home?ref=%2Fin

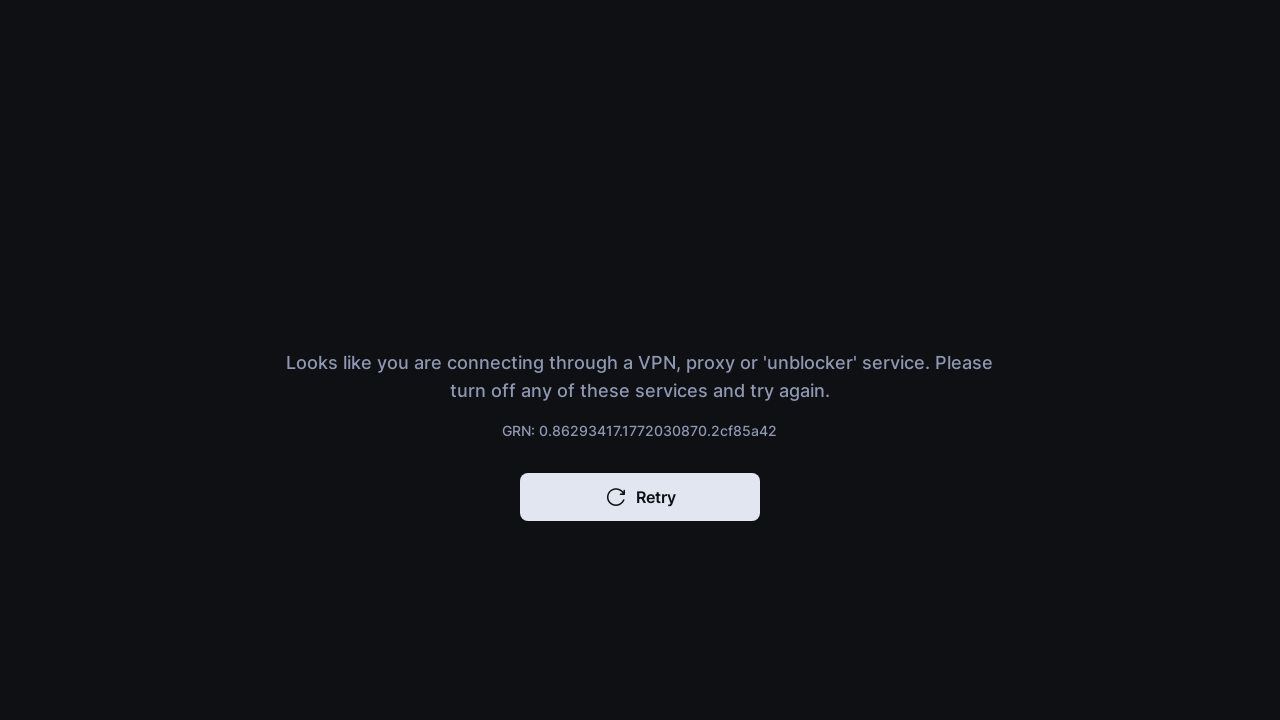

Navigated to Hotstar homepage
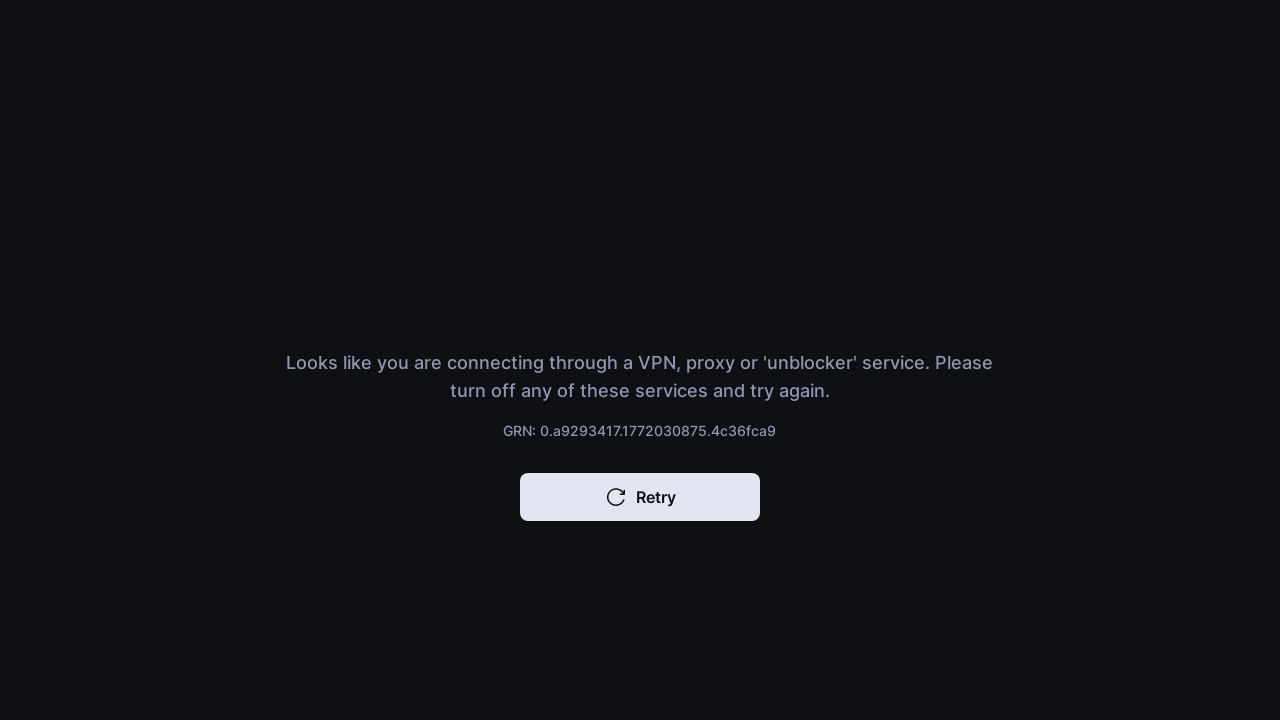

Waited for page to reach network idle state
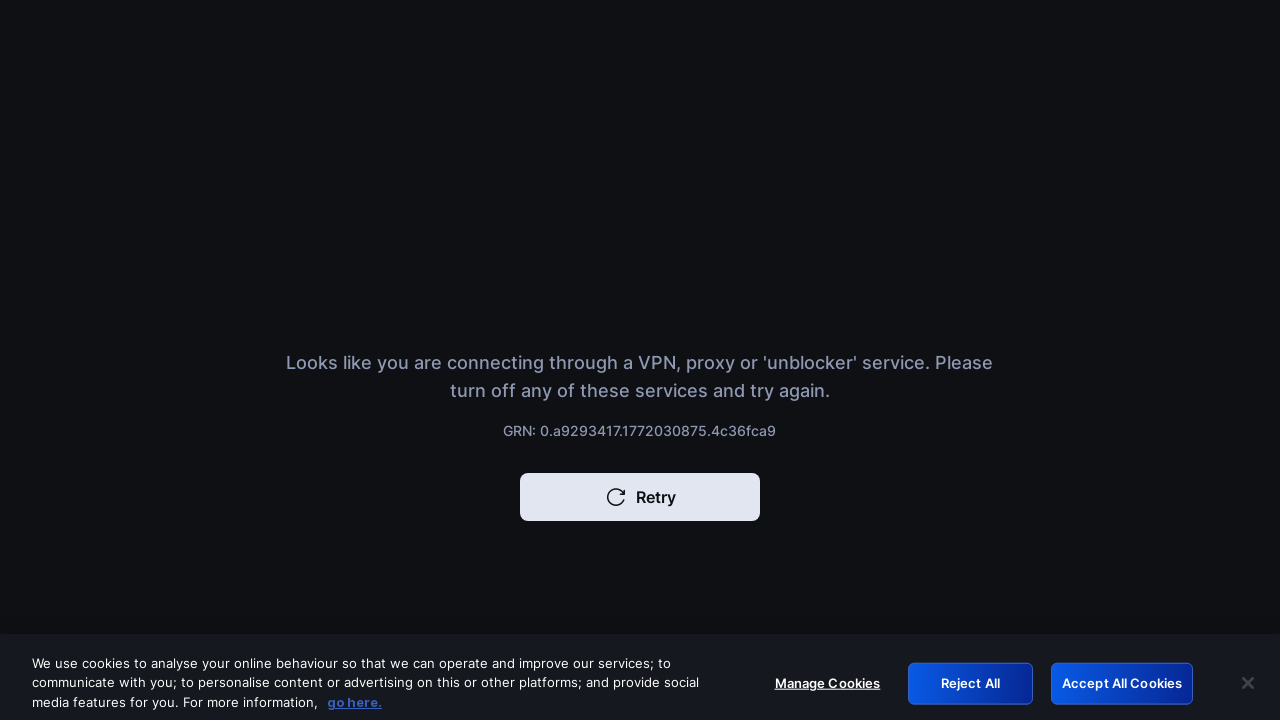

Waited 2 seconds for page to render completely
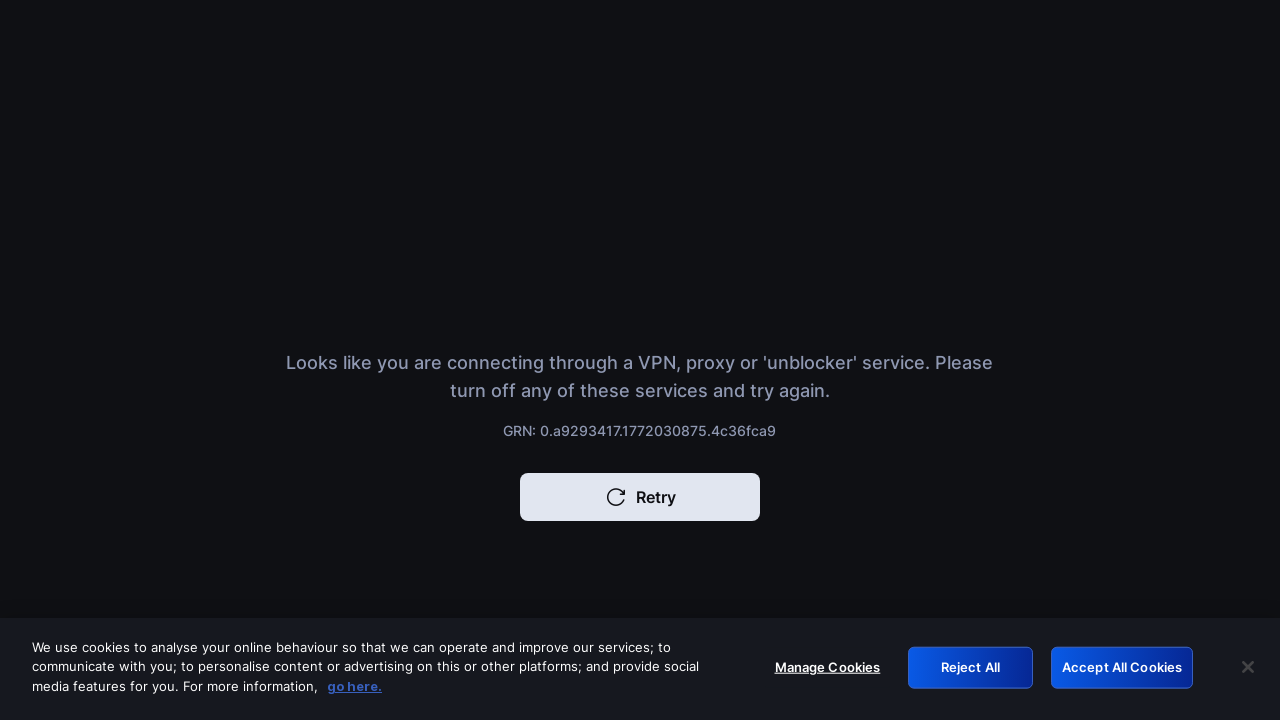

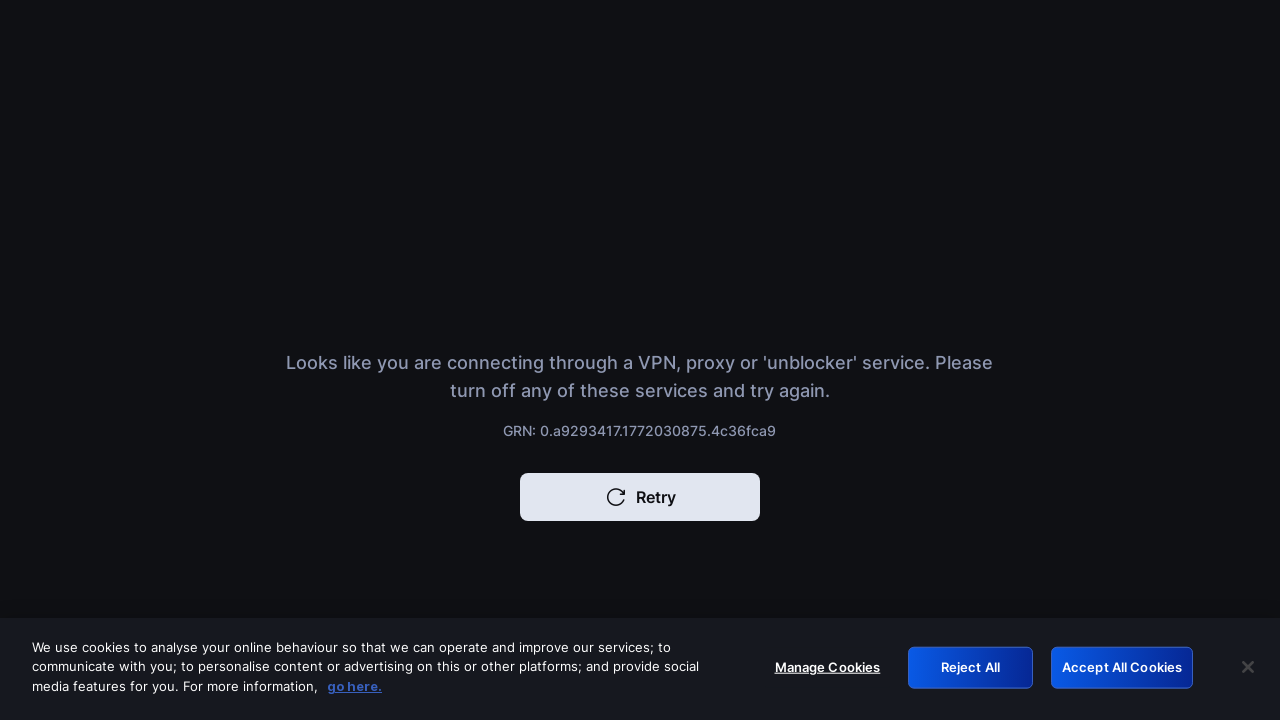